Tests dropdown and multi-select functionality by selecting options from dropdowns, including selecting even numbers and then inverting the selection

Starting URL: http://automationbykrishna.com/

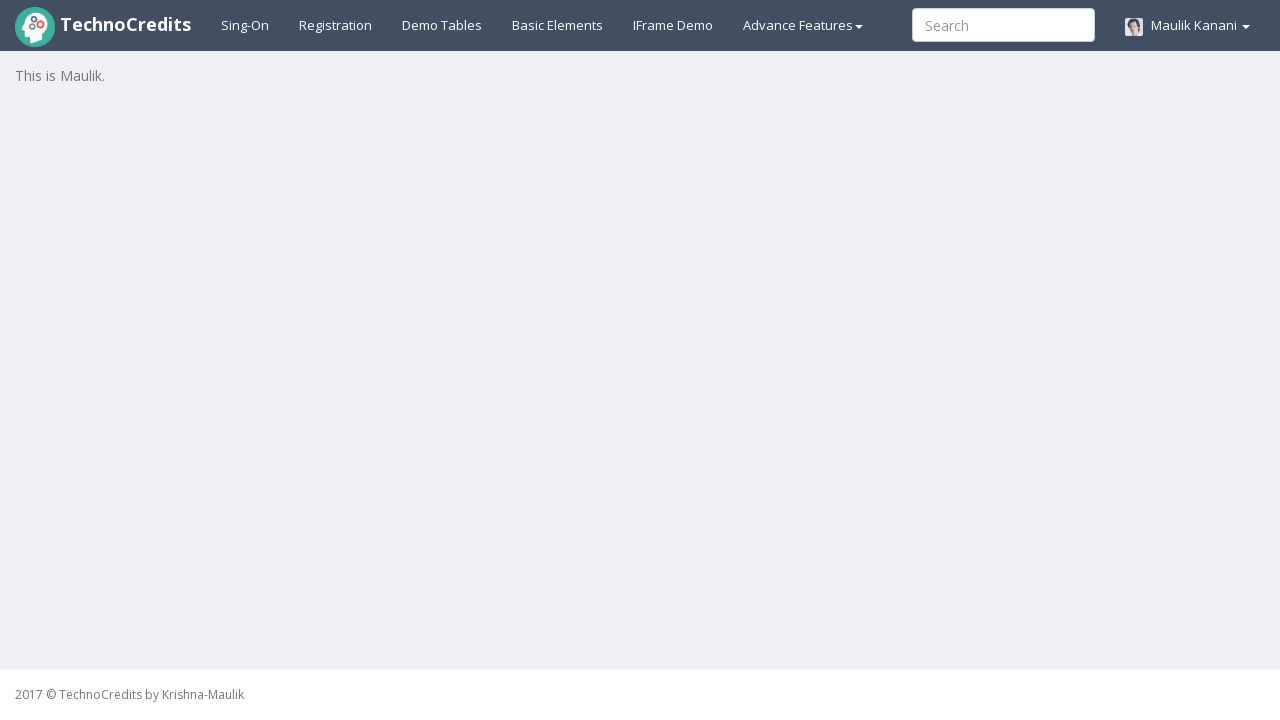

Clicked on basic elements link at (558, 25) on xpath=//a[@id='basicelements']
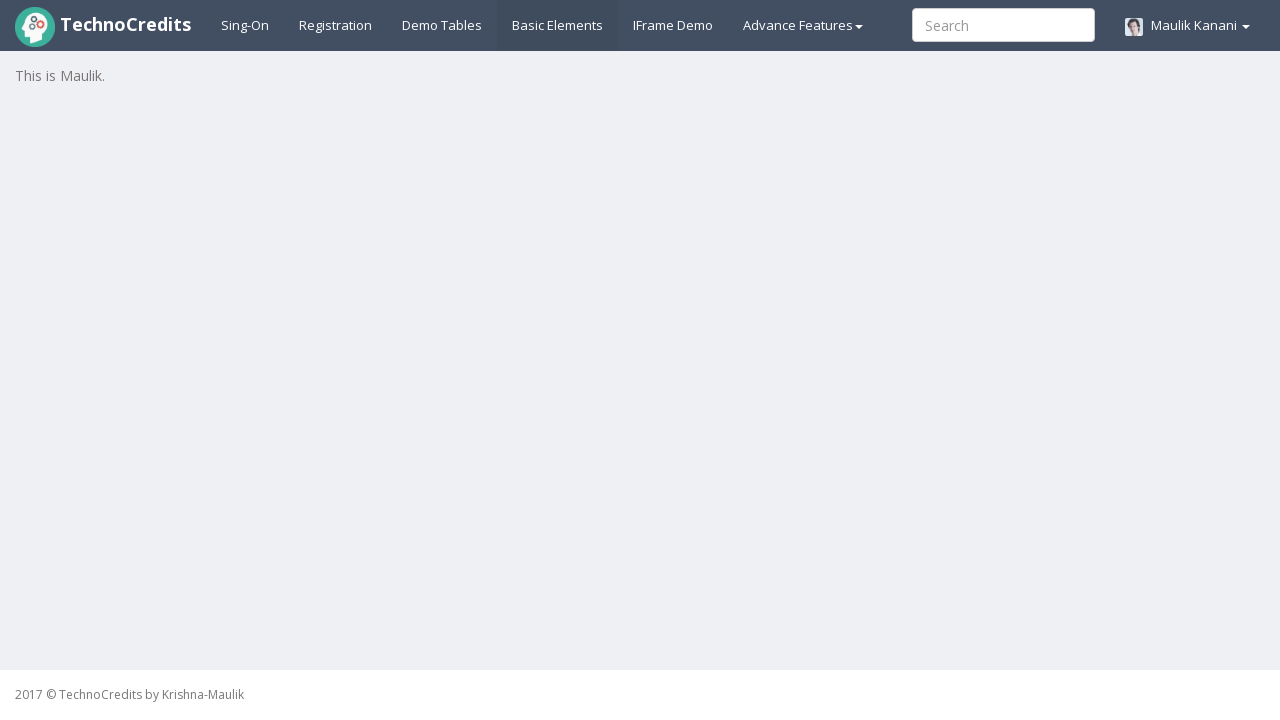

Single select dropdown became visible
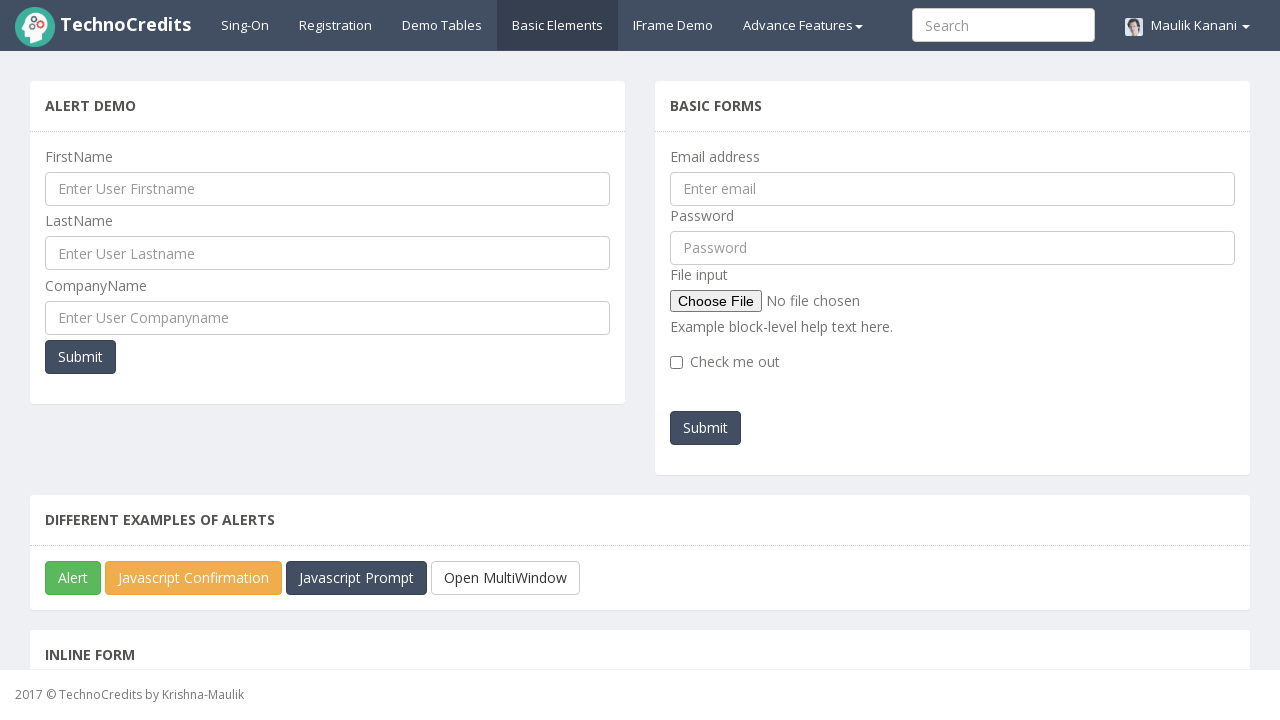

Scrolled single select dropdown into view
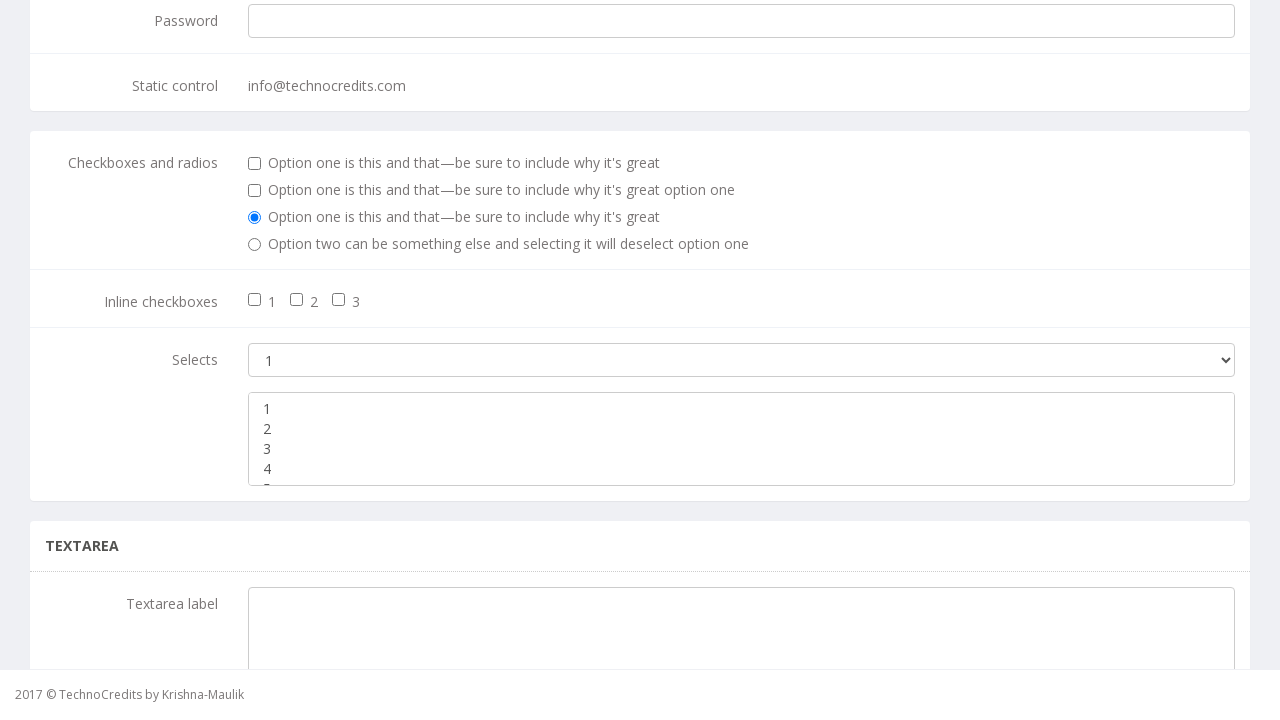

Selected option at index 3 from single select dropdown on //select[@class='form-control m-bot15']
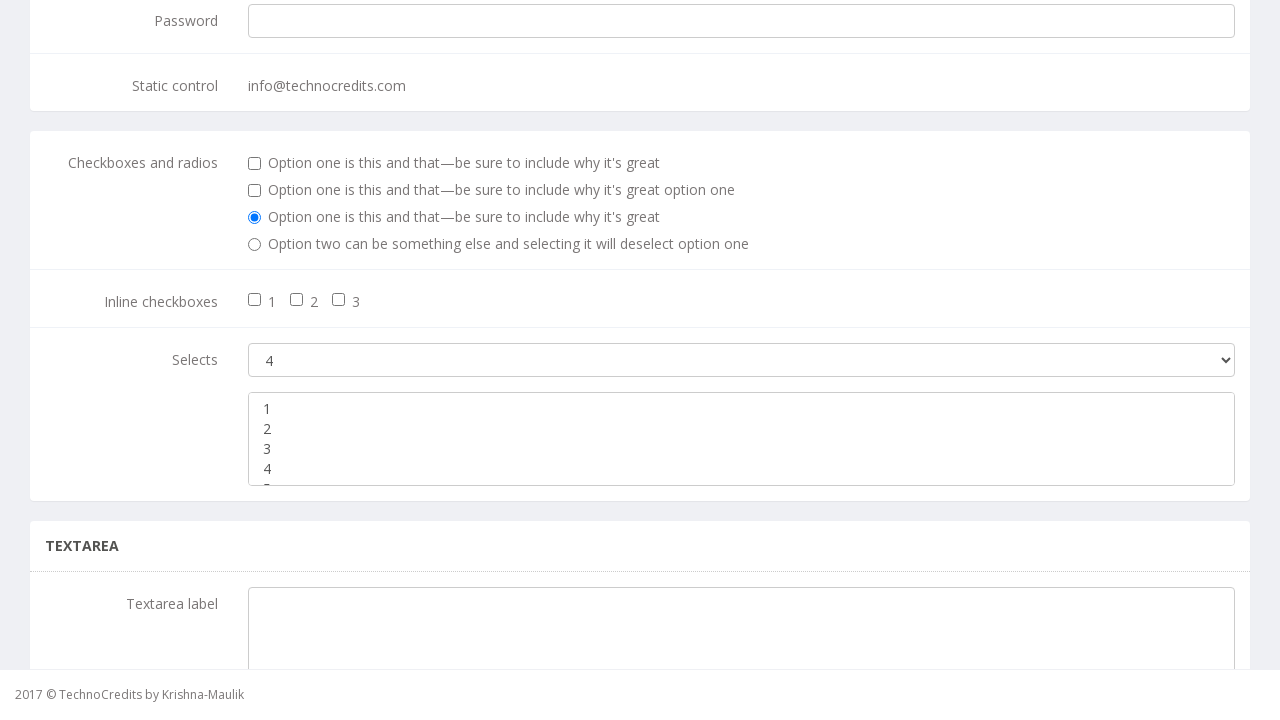

Retrieved all options from multi-select dropdown
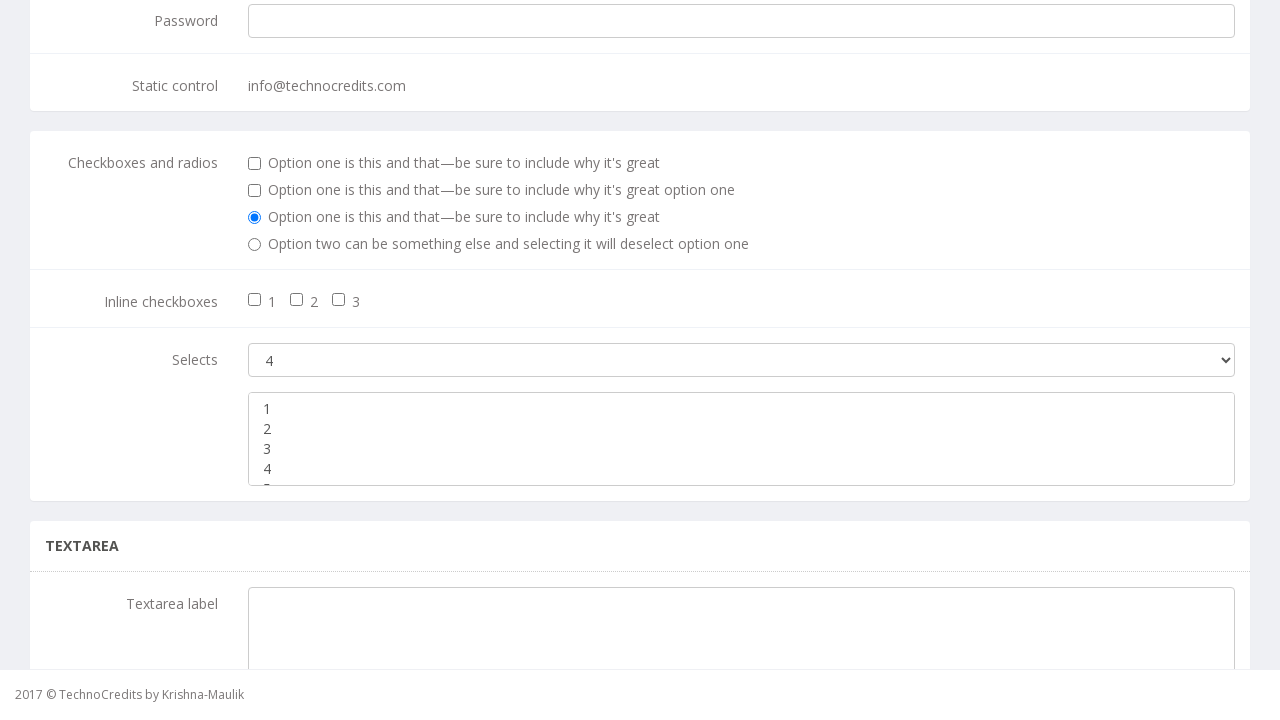

Selected even number 2 from multi-select dropdown on //select[@class='form-control']
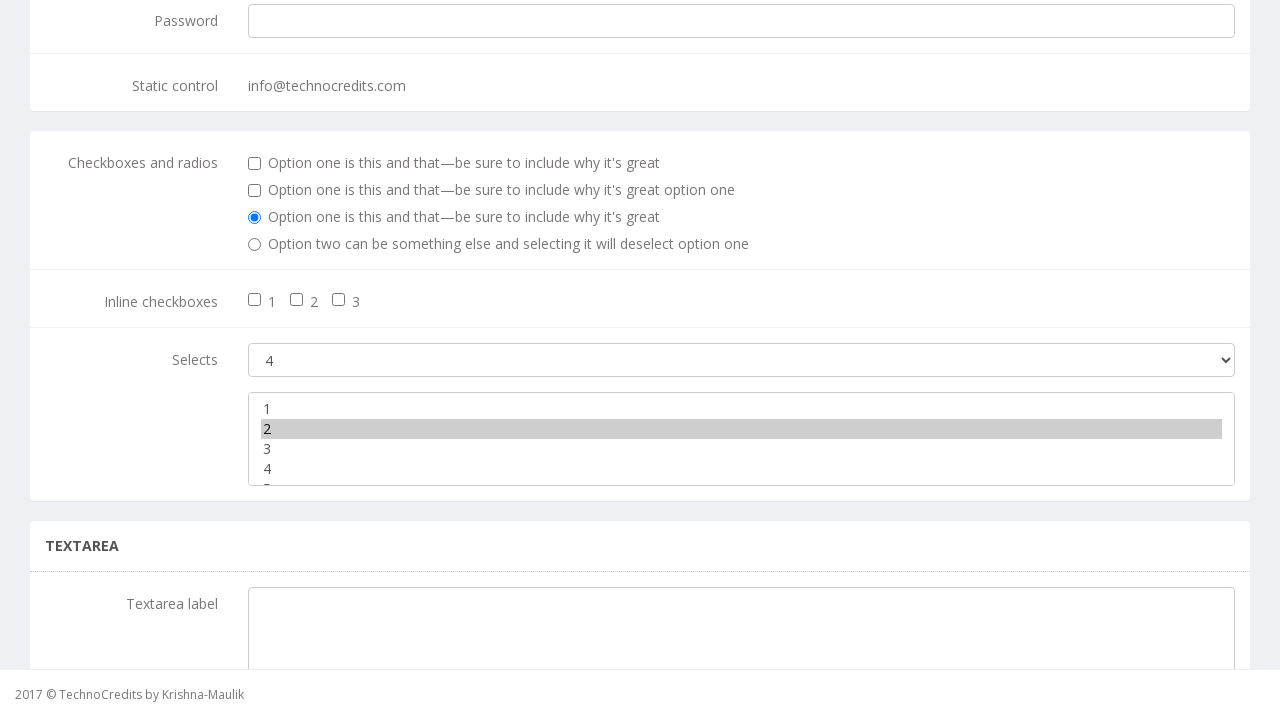

Selected even number 4 from multi-select dropdown on //select[@class='form-control']
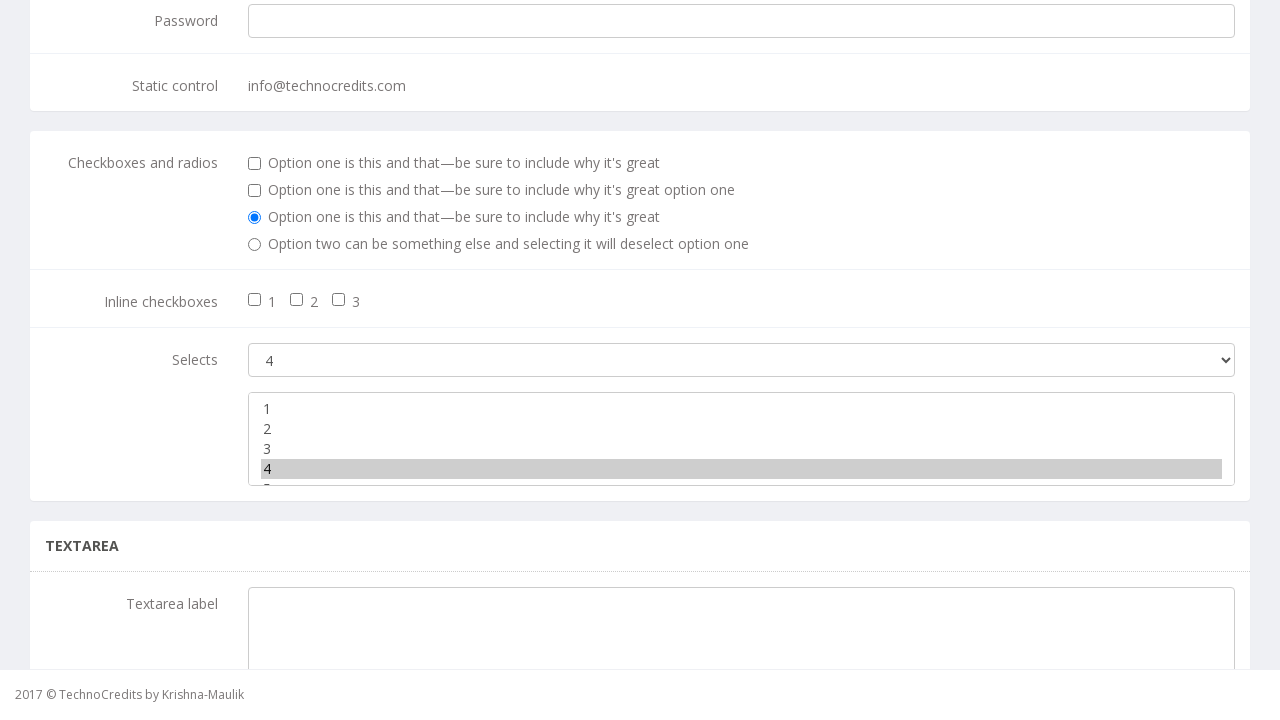

Waited 2 seconds for UI to stabilize
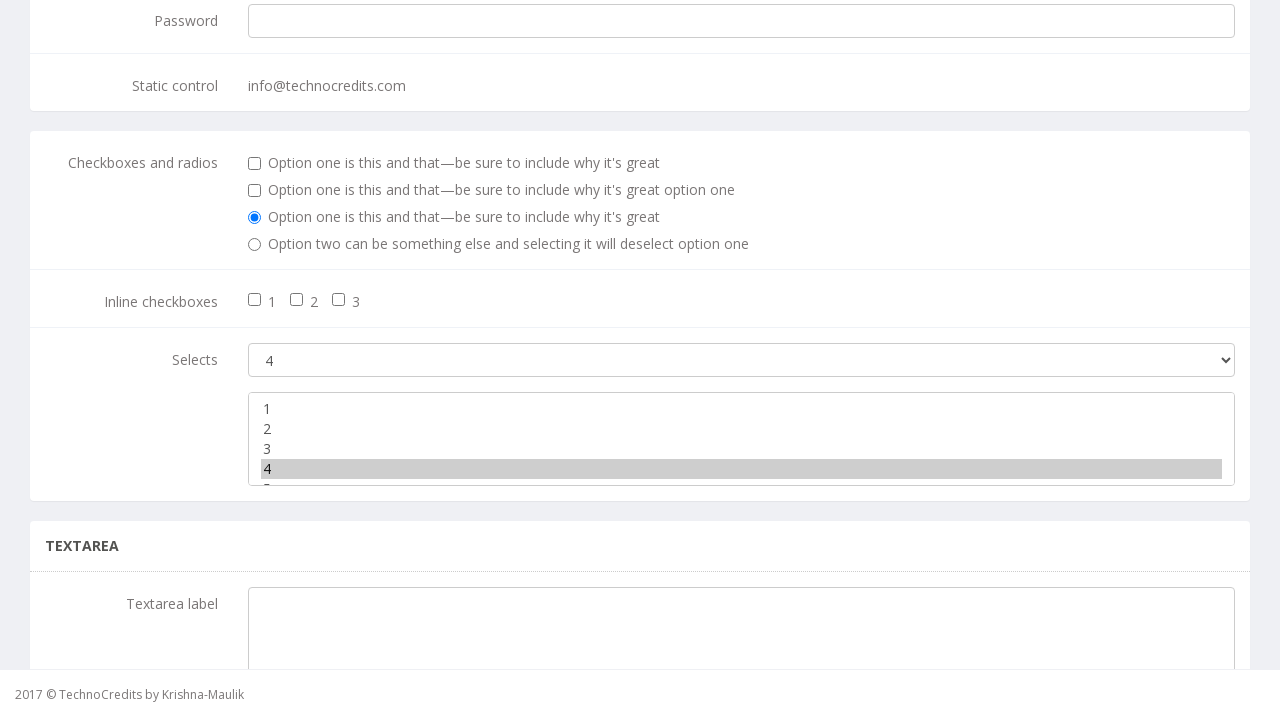

Retrieved currently selected options from multi-select dropdown
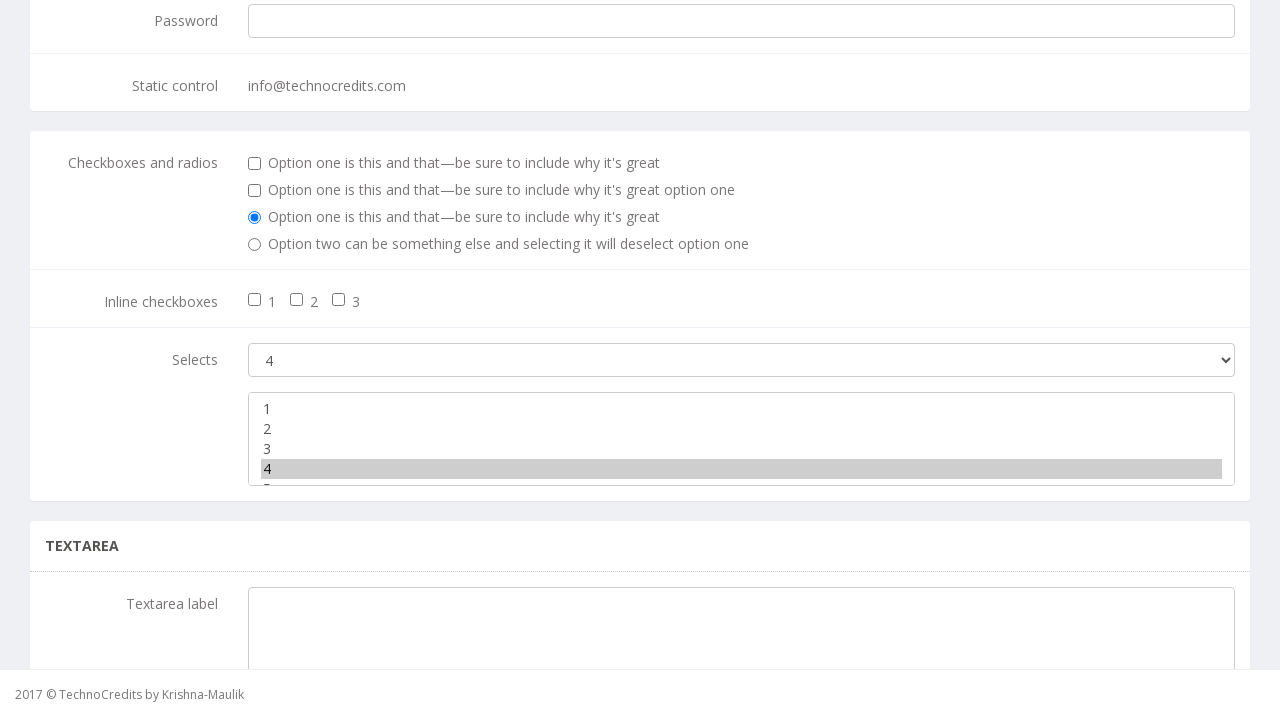

Selected option 1 from multi-select dropdown (inverted selection) at (742, 409) on //select[@class='form-control']//option[text()='1']
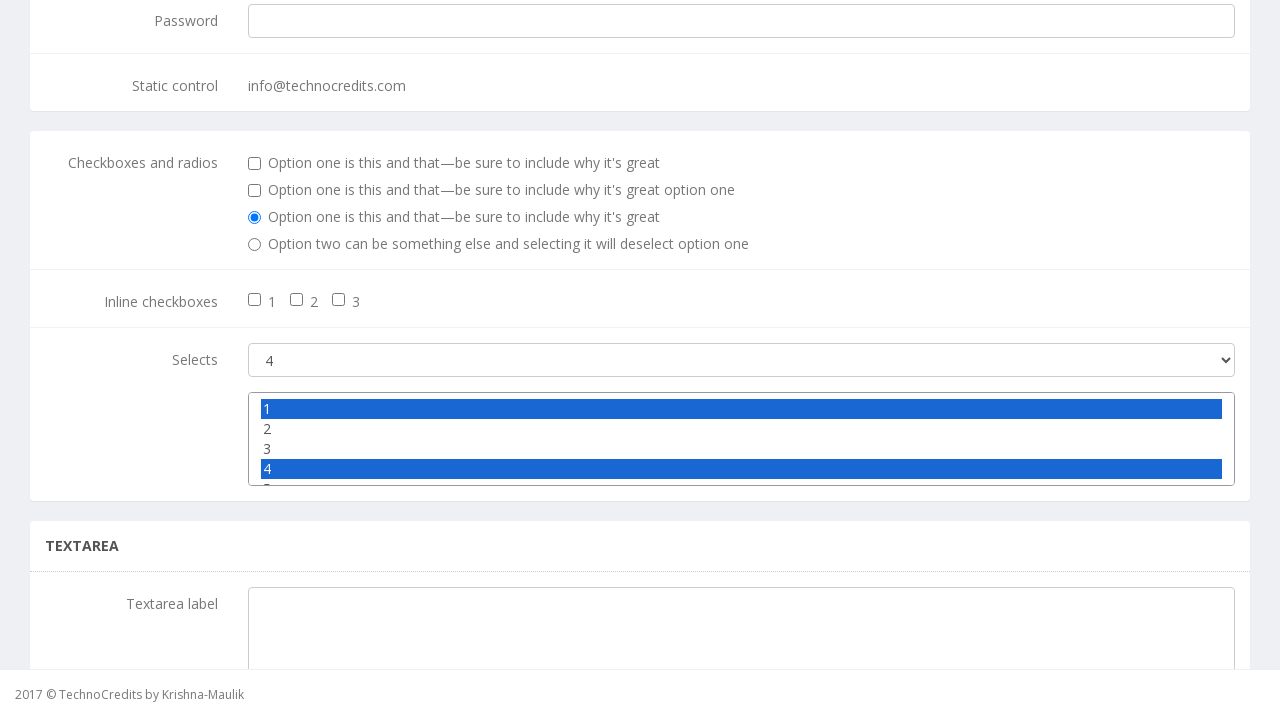

Selected option 2 from multi-select dropdown (inverted selection) at (742, 429) on //select[@class='form-control']//option[text()='2']
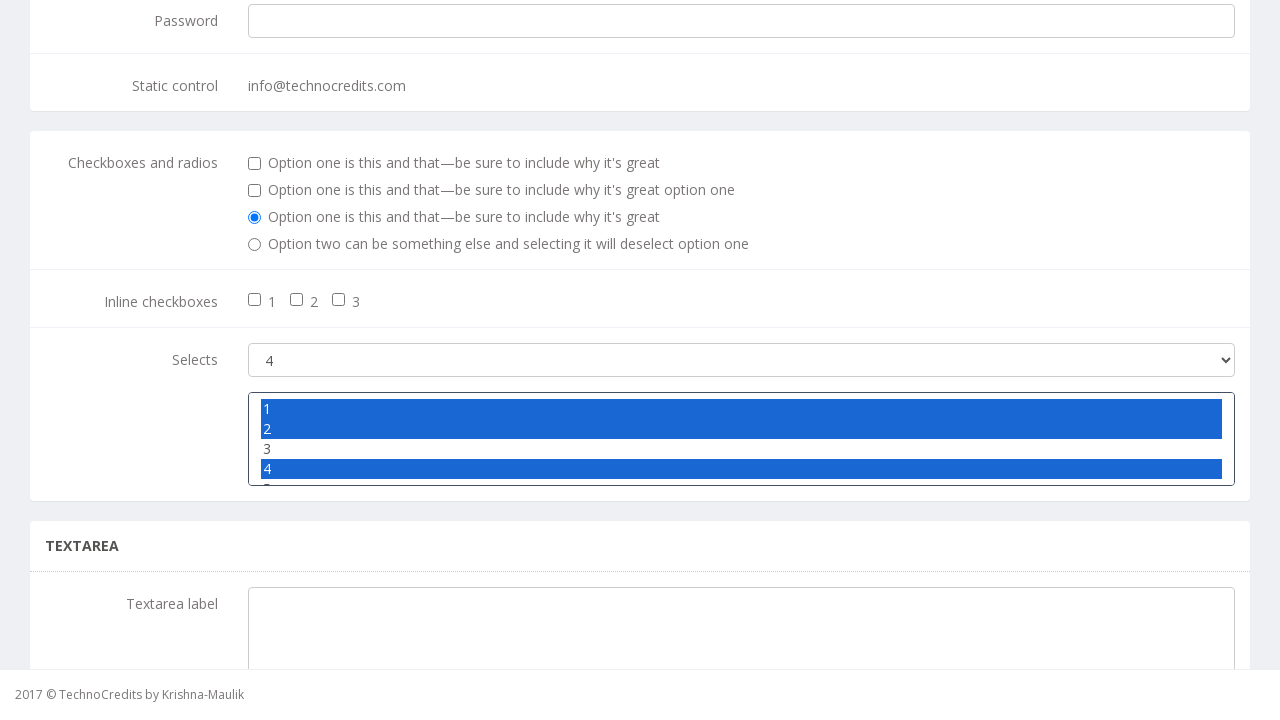

Selected option 3 from multi-select dropdown (inverted selection) at (742, 449) on //select[@class='form-control']//option[text()='3']
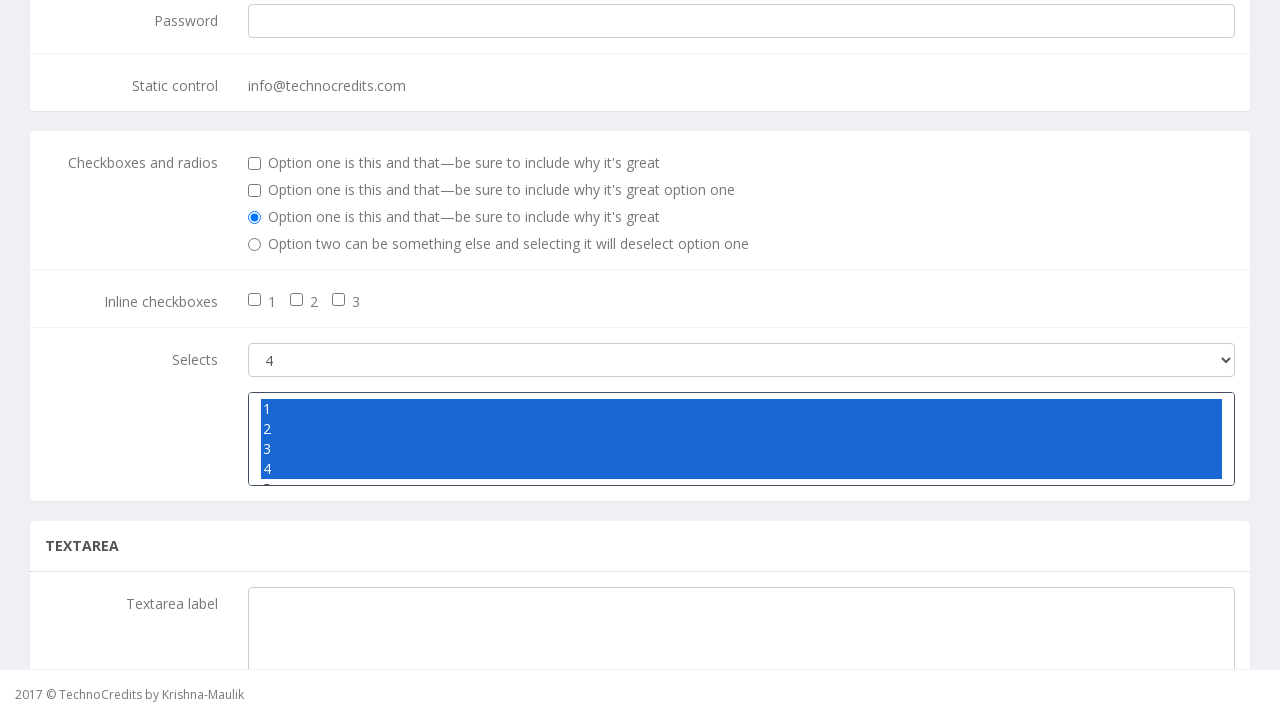

Deselected option 4 from multi-select dropdown (inverted selection) at (742, 469) on //select[@class='form-control']//option[text()='4']
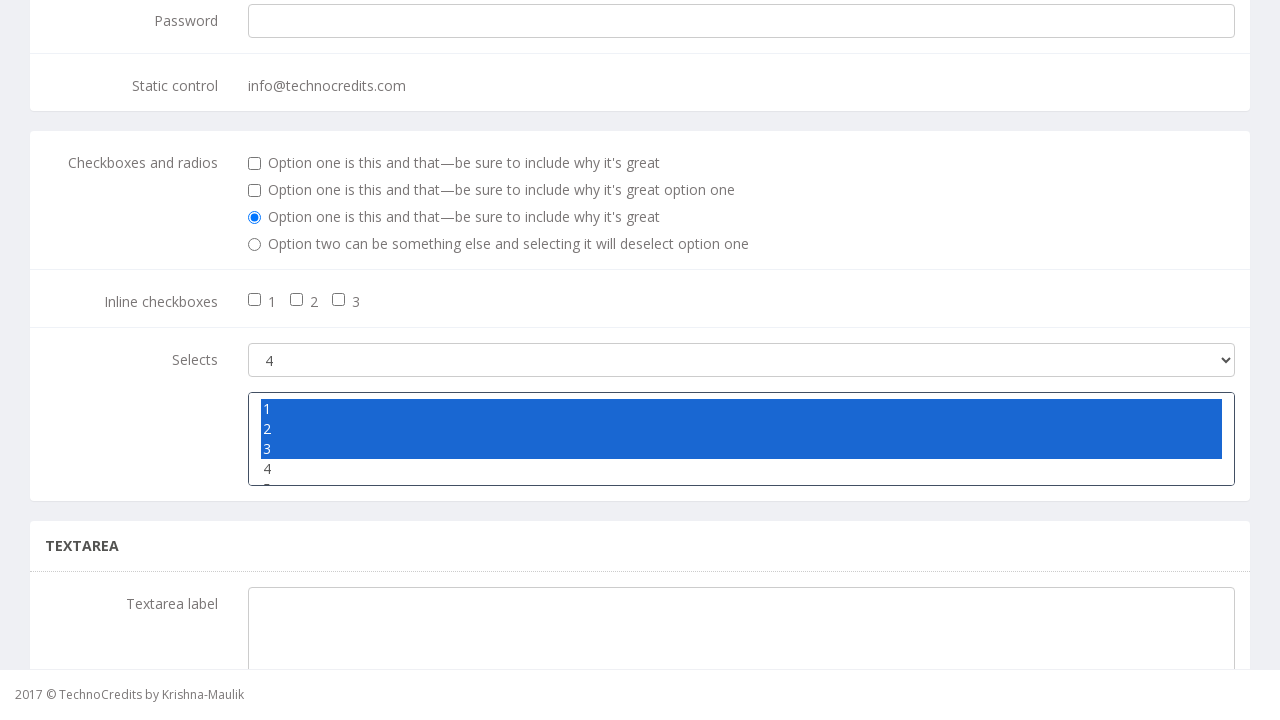

Selected option 5 from multi-select dropdown (inverted selection) at (742, 475) on //select[@class='form-control']//option[text()='5']
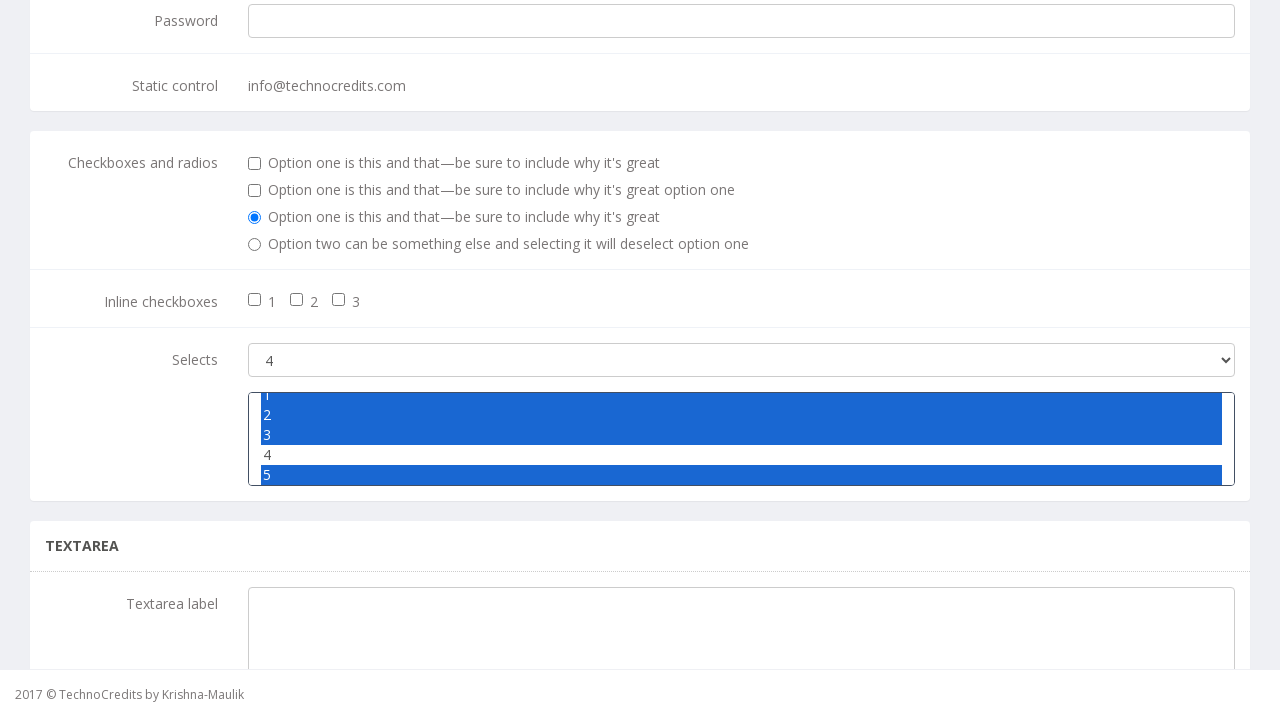

Waited 2 seconds before completing test
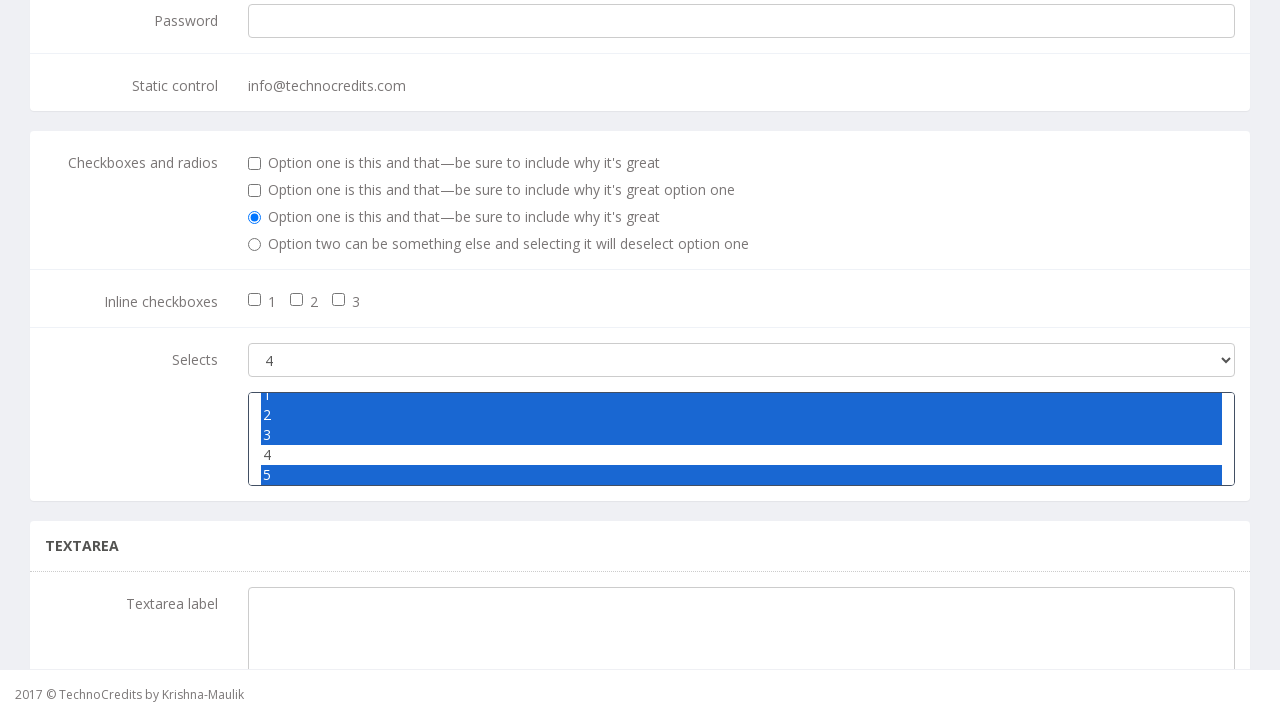

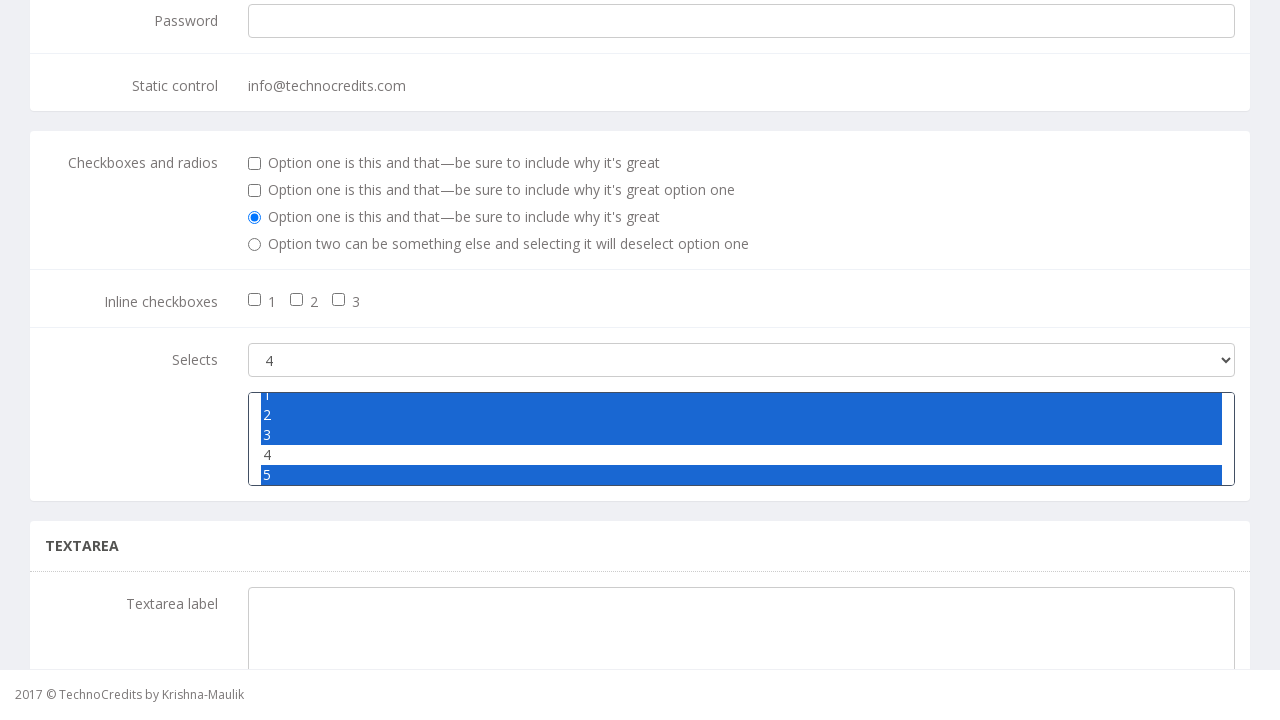